Tests explicit wait functionality by waiting for a price element to show "$100", then clicking a book button, reading a value, calculating a mathematical result using logarithm and sine functions, and submitting the answer.

Starting URL: http://suninjuly.github.io/explicit_wait2.html

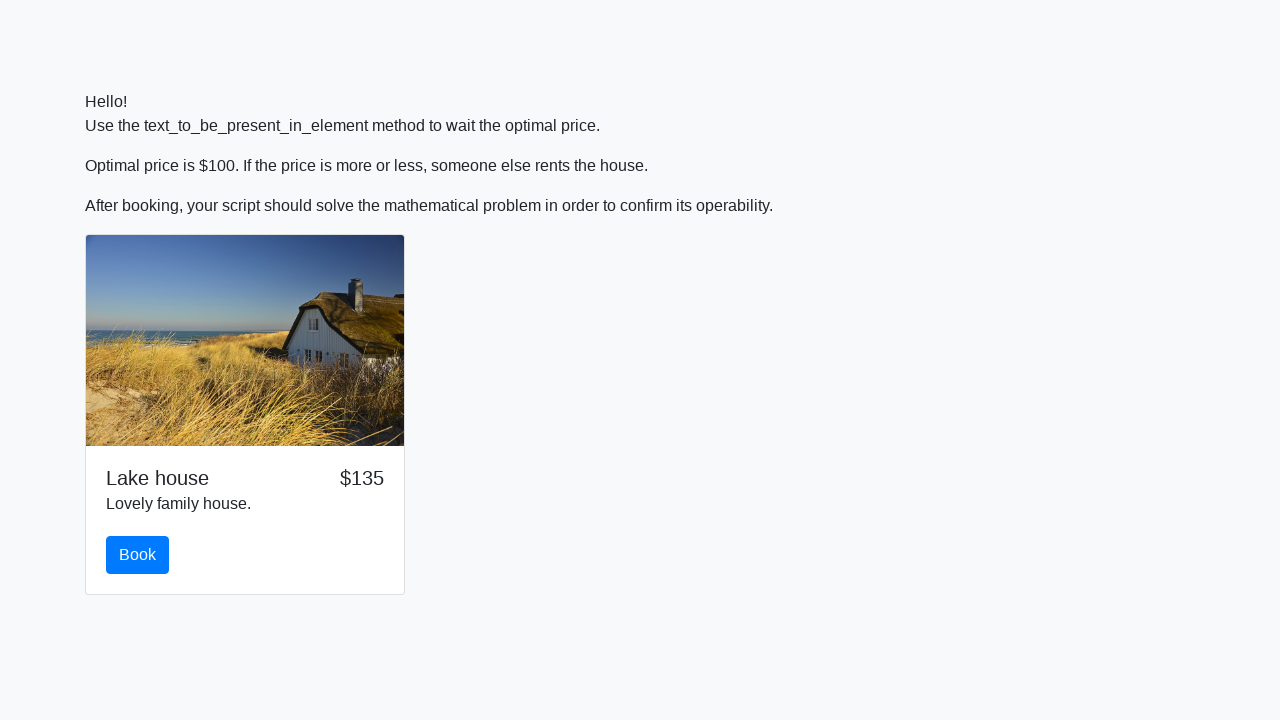

Waited for price element to display $100
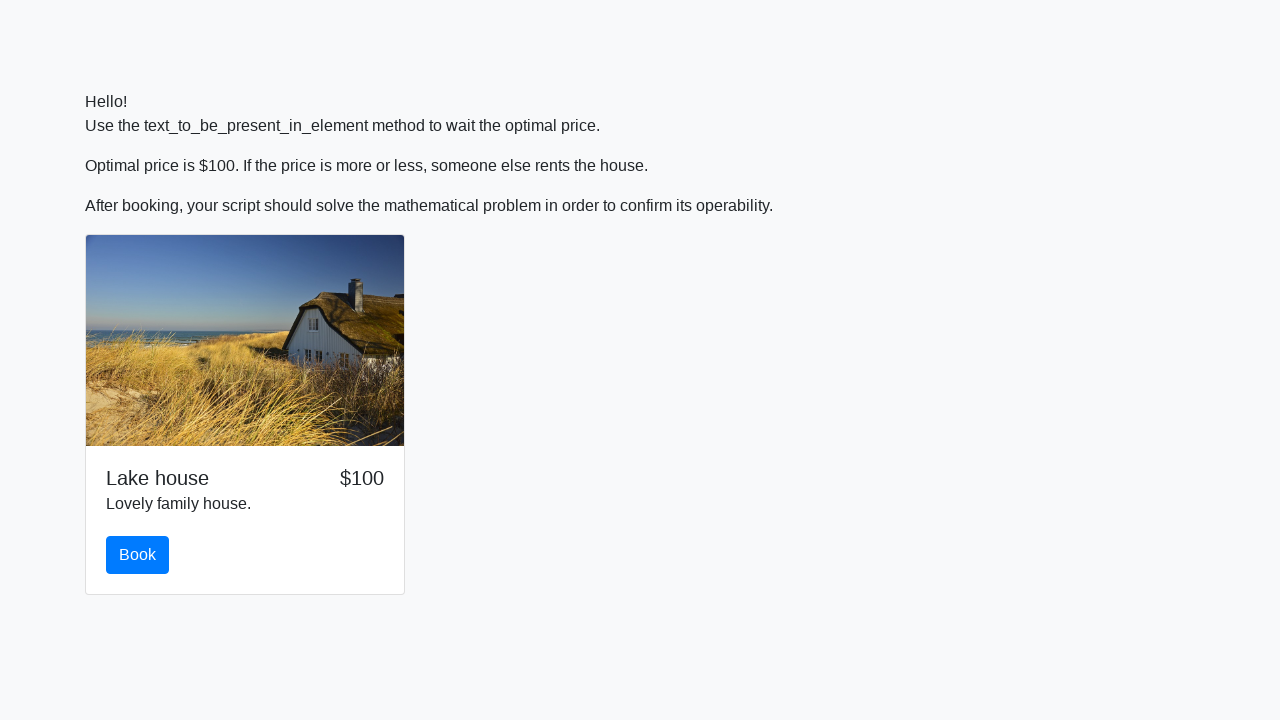

Clicked the book button at (138, 555) on #book
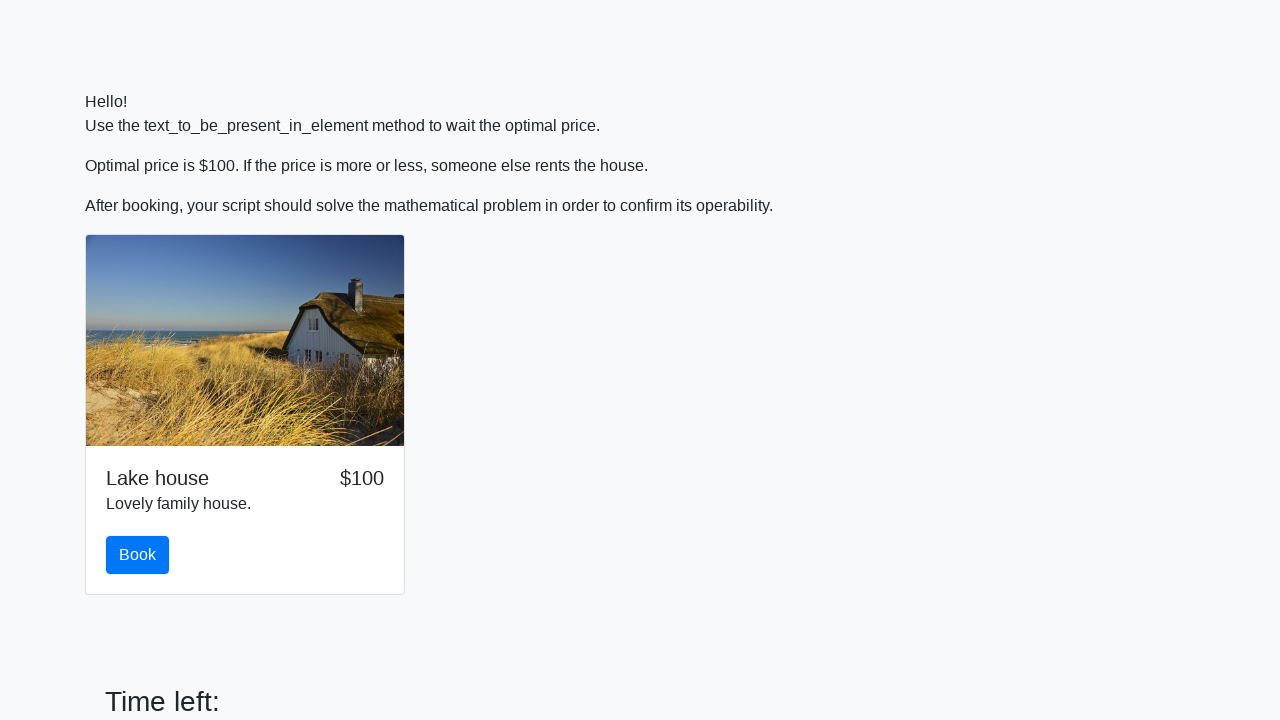

Read input value: 75
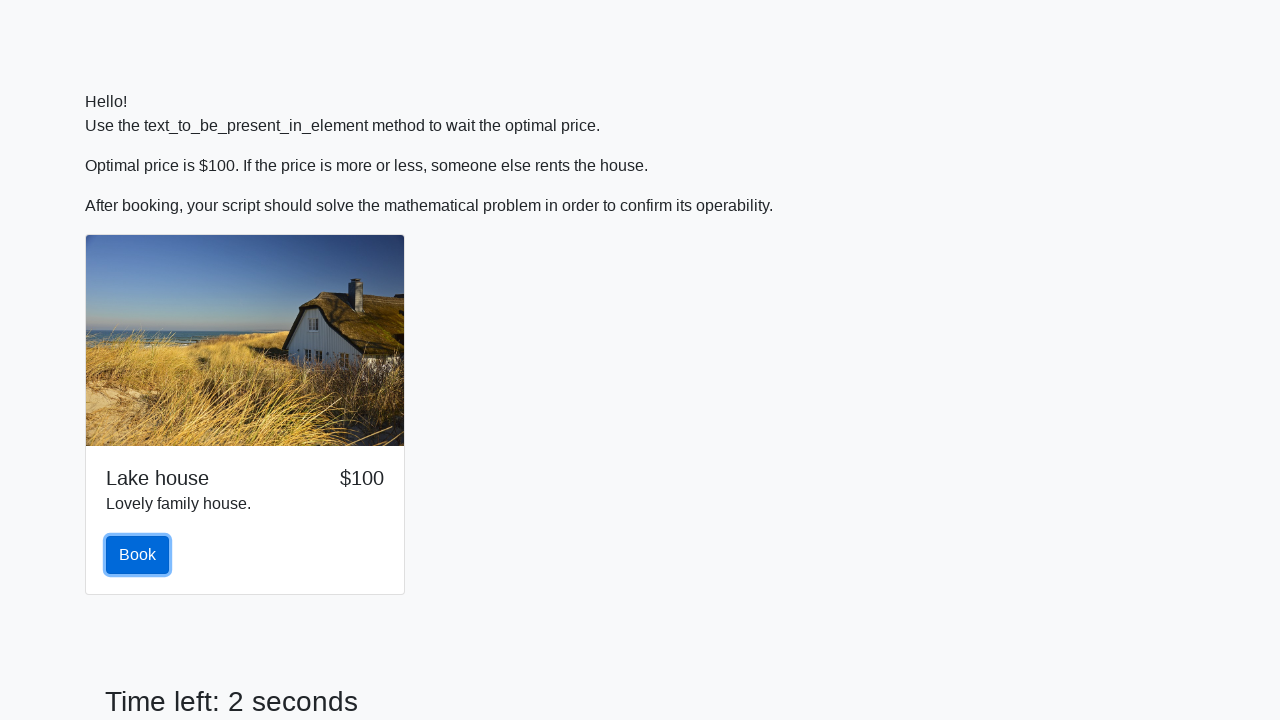

Calculated and filled answer field with logarithm and sine result on #answer
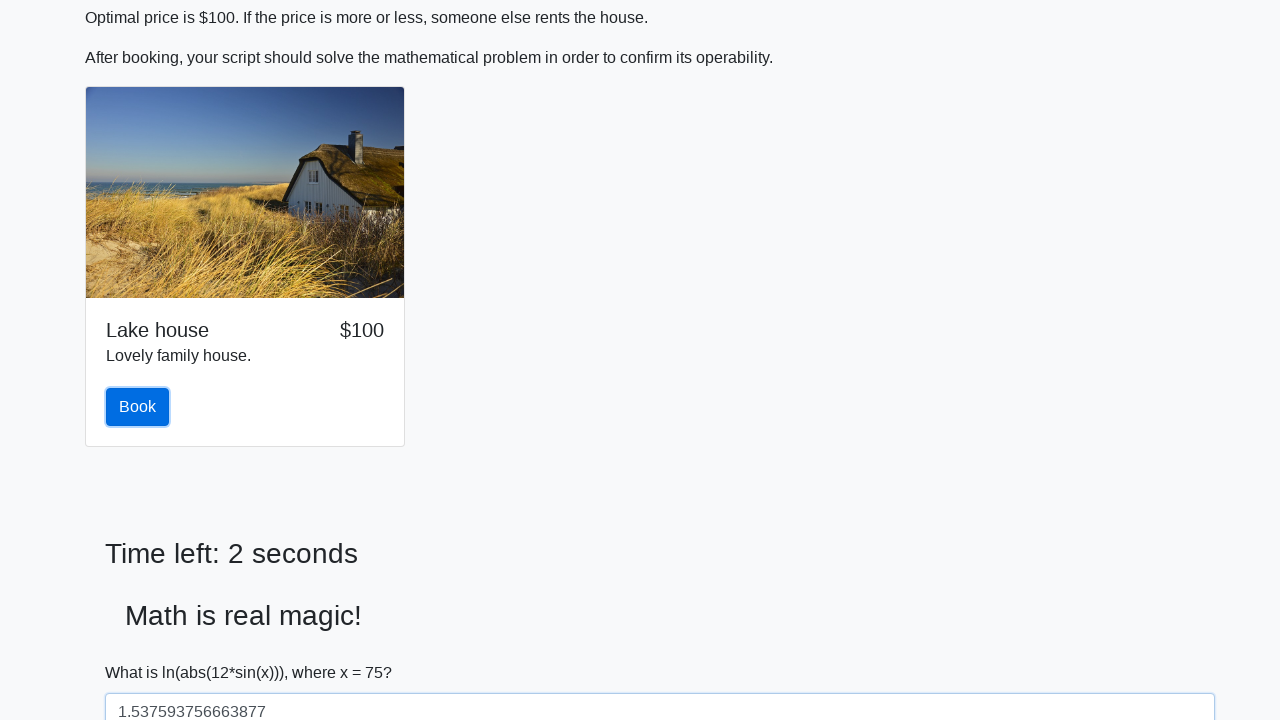

Clicked the solve button at (143, 651) on #solve
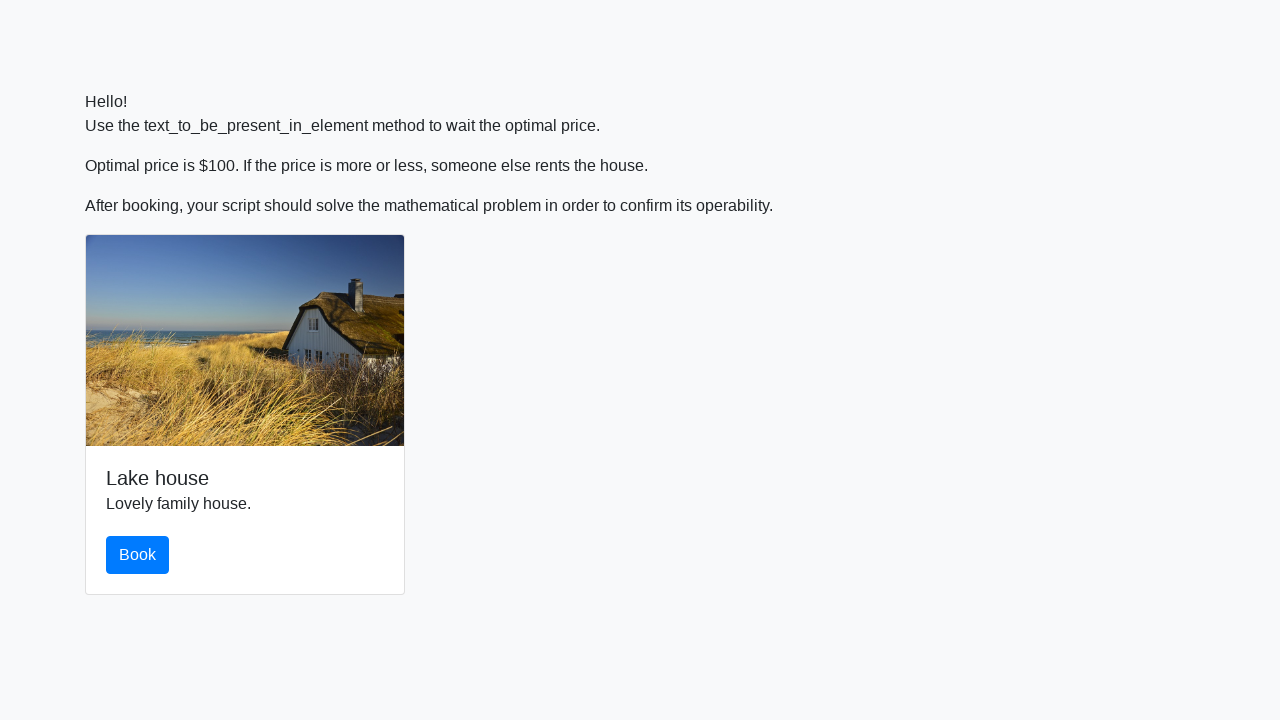

Waited 2 seconds for result to display
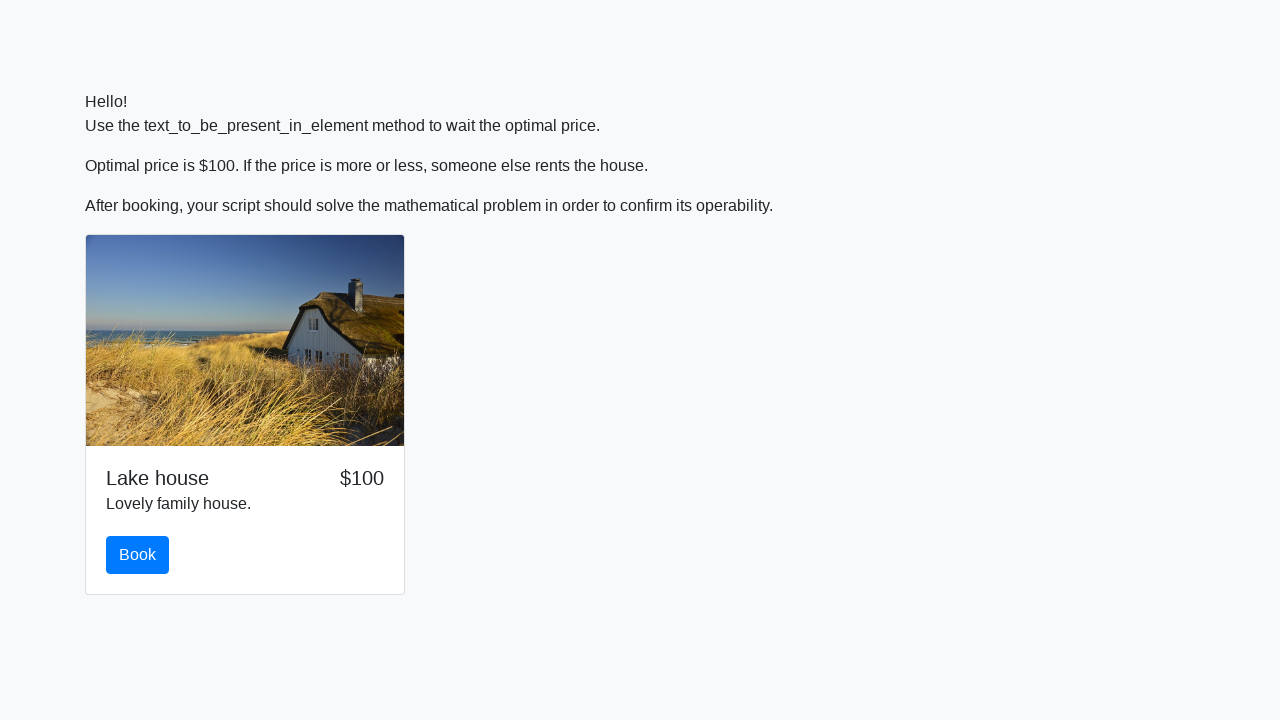

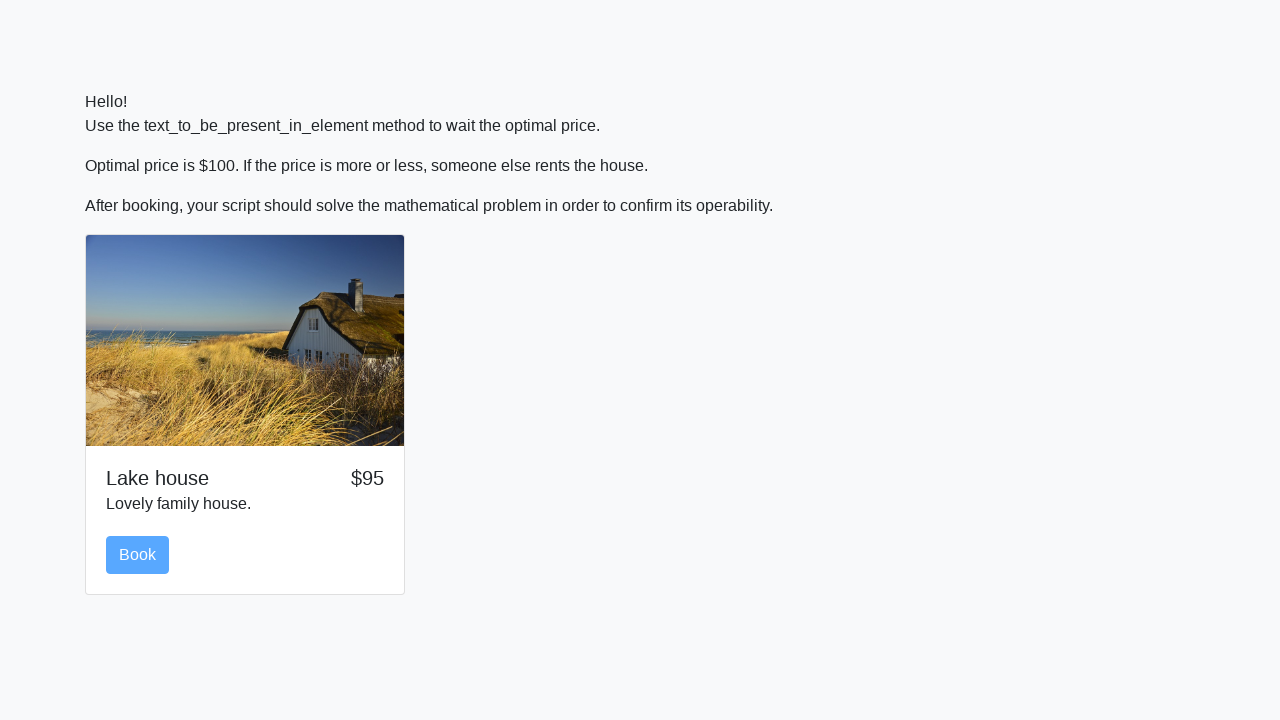